Tests that a saved change to an employee's name persists when switching between employees

Starting URL: https://devmountain-qa.github.io/employee-manager/1.2_Version/index.html

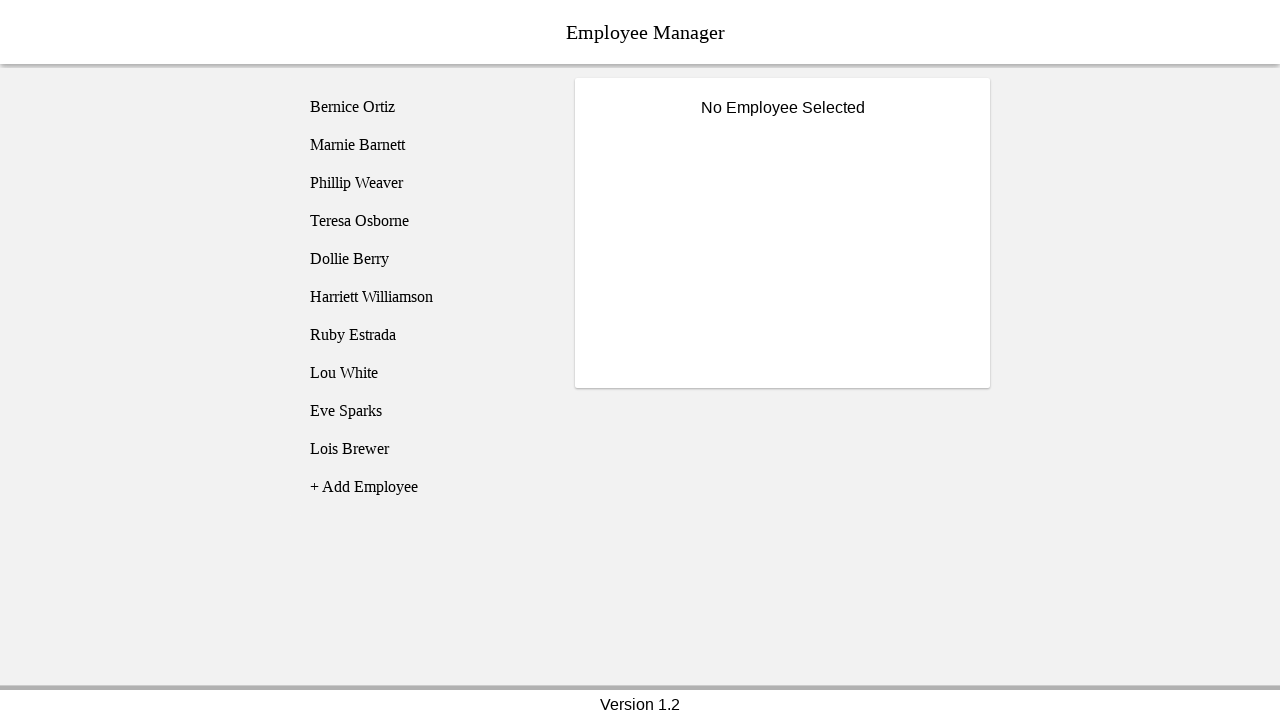

Clicked on Bernice Ortiz employee at (425, 107) on [name='employee1']
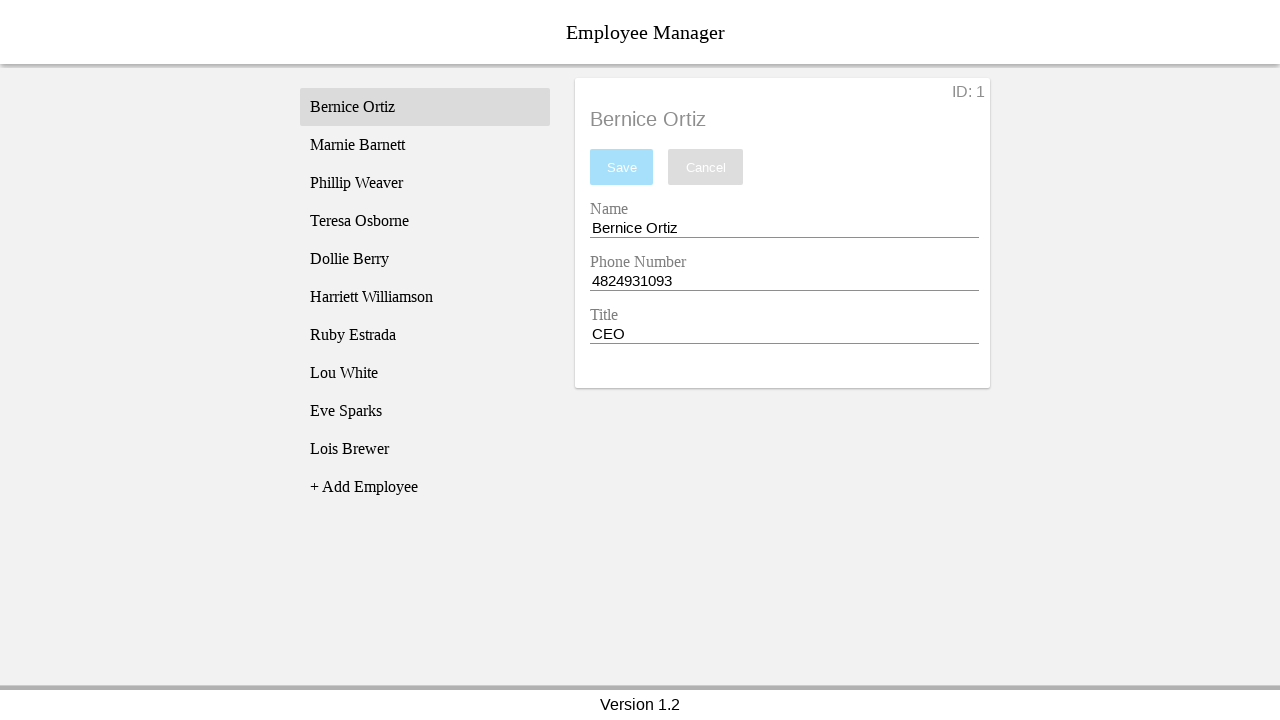

Name input field became visible
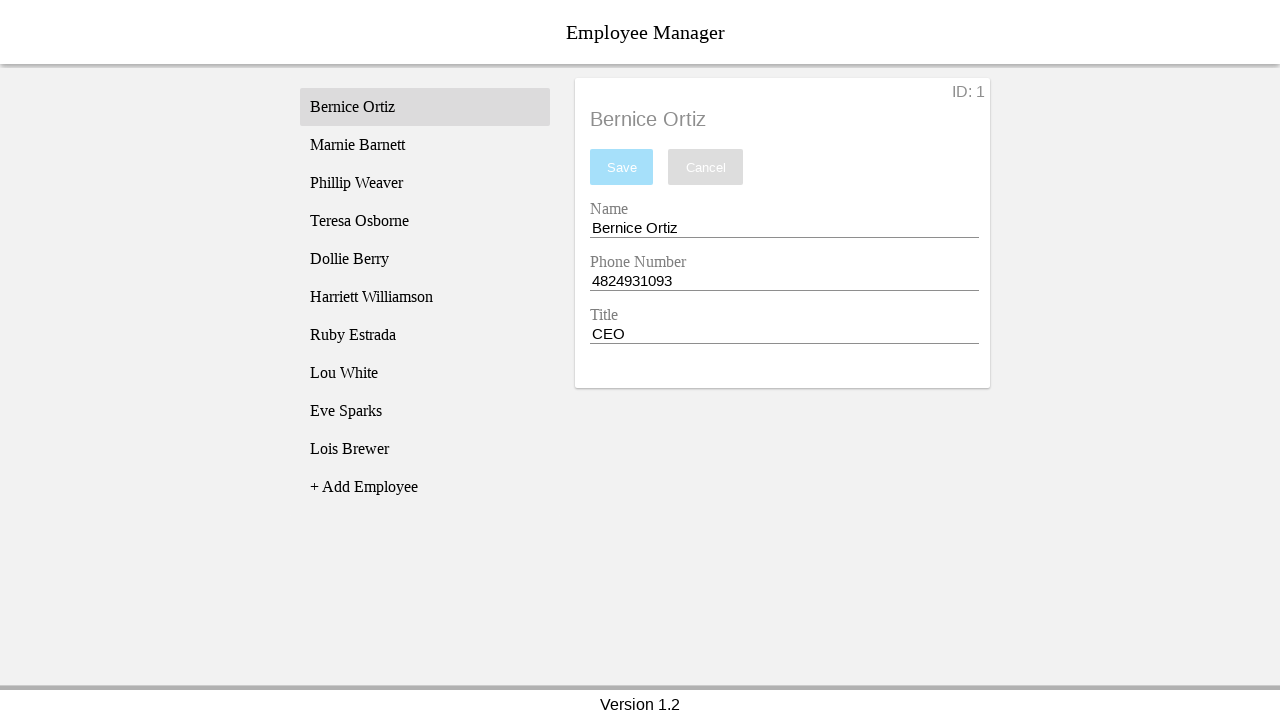

Filled name field with 'Test Name' on [name='nameEntry']
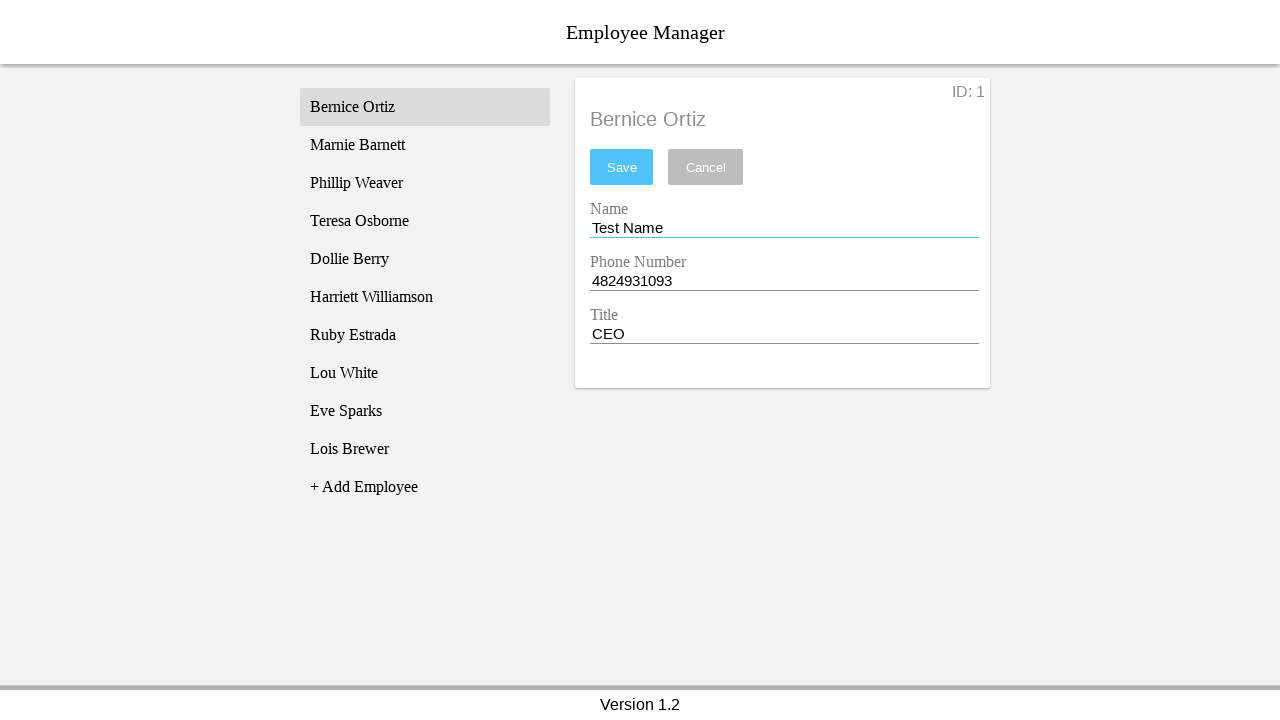

Clicked save button at (622, 167) on #saveBtn
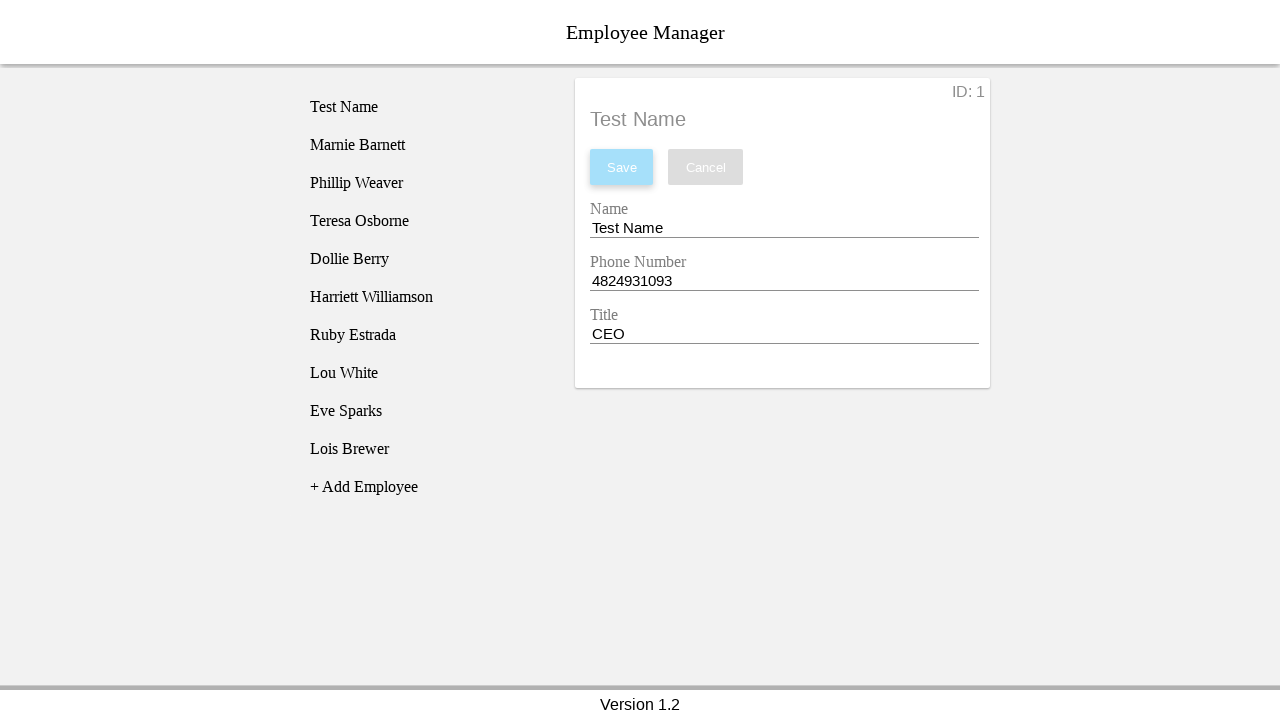

Clicked on Phillip Weaver employee at (425, 183) on [name='employee3']
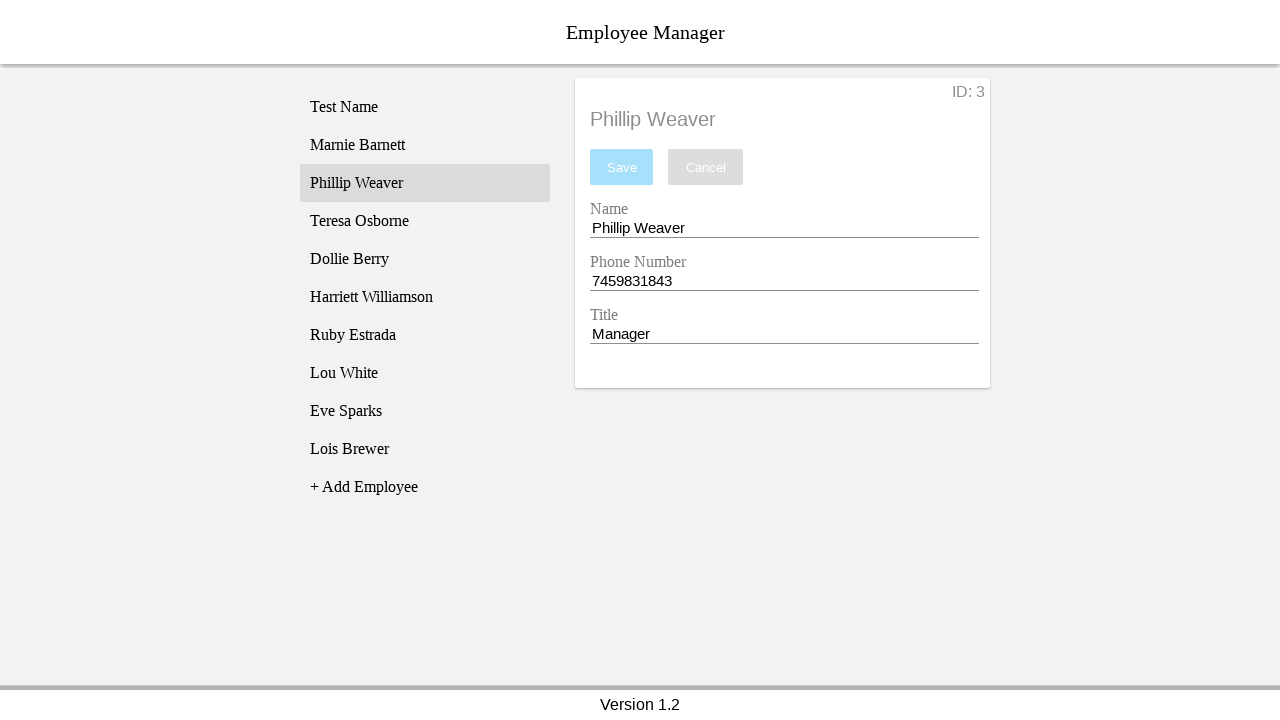

Phillip Weaver's employee record displayed
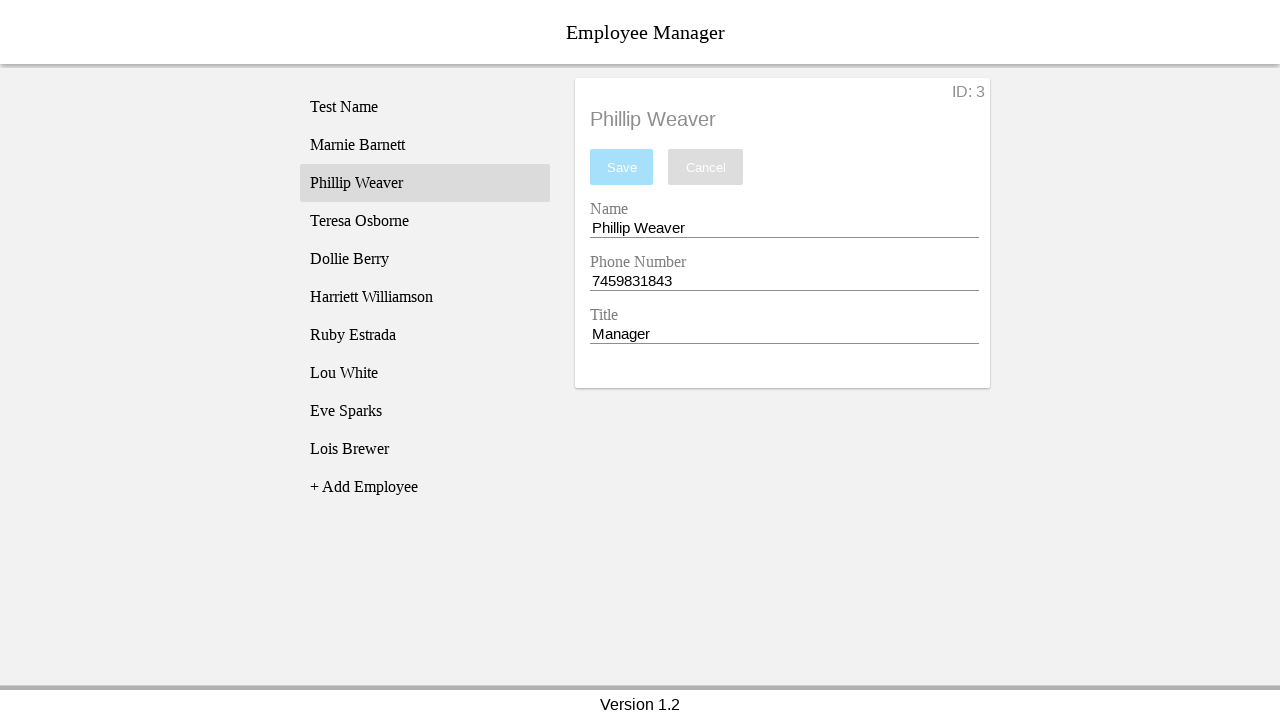

Clicked back on Bernice Ortiz employee to verify saved name persists at (425, 107) on [name='employee1']
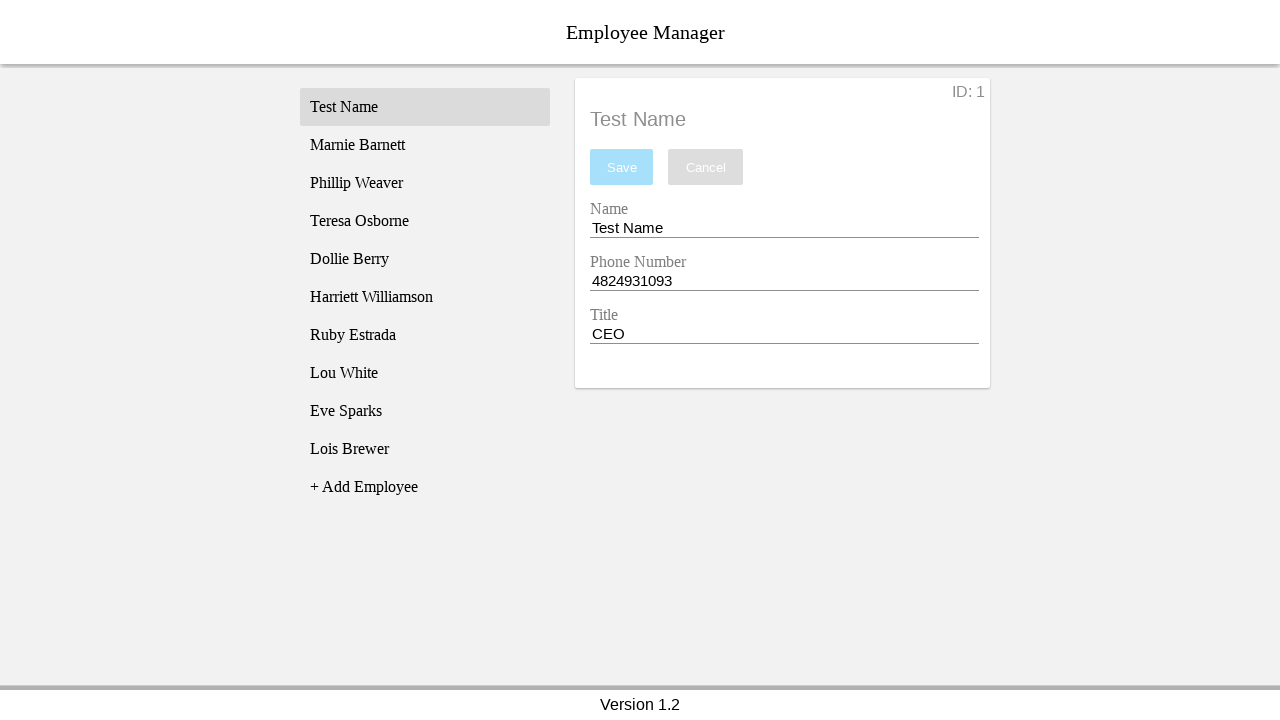

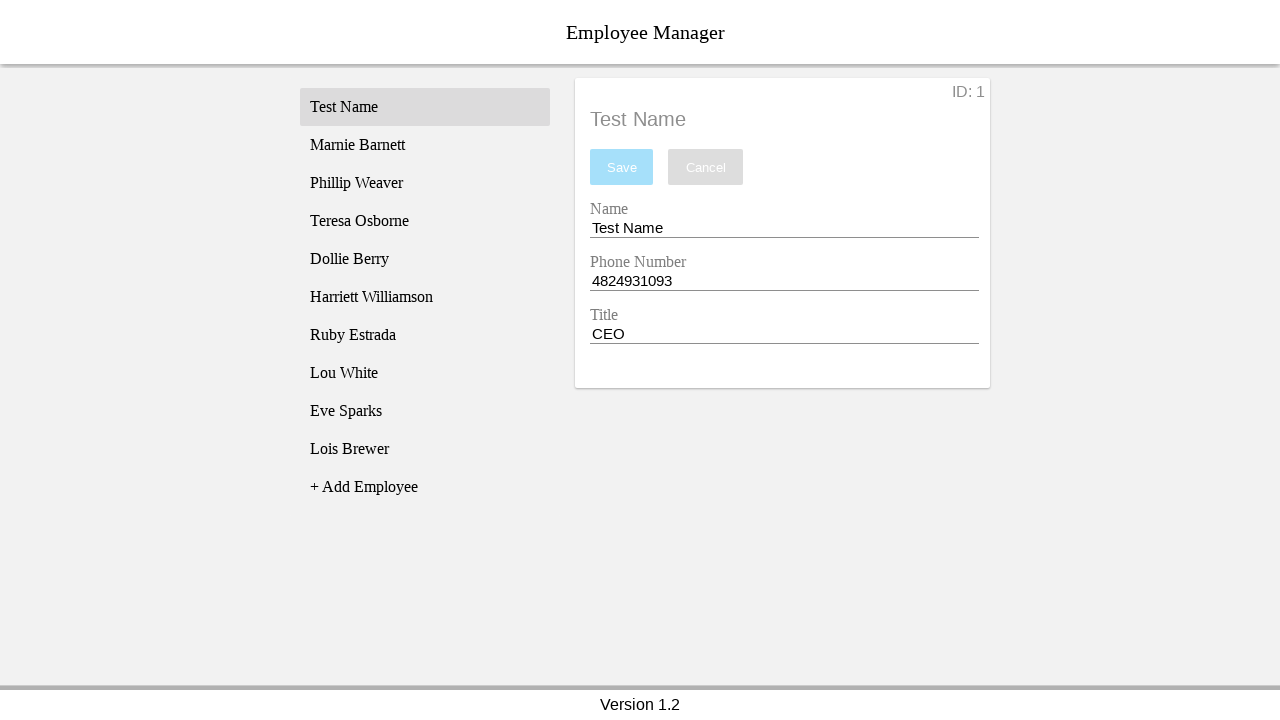